Navigates to Python.org homepage and verifies that event information is displayed in the event widget

Starting URL: https://www.python.org/

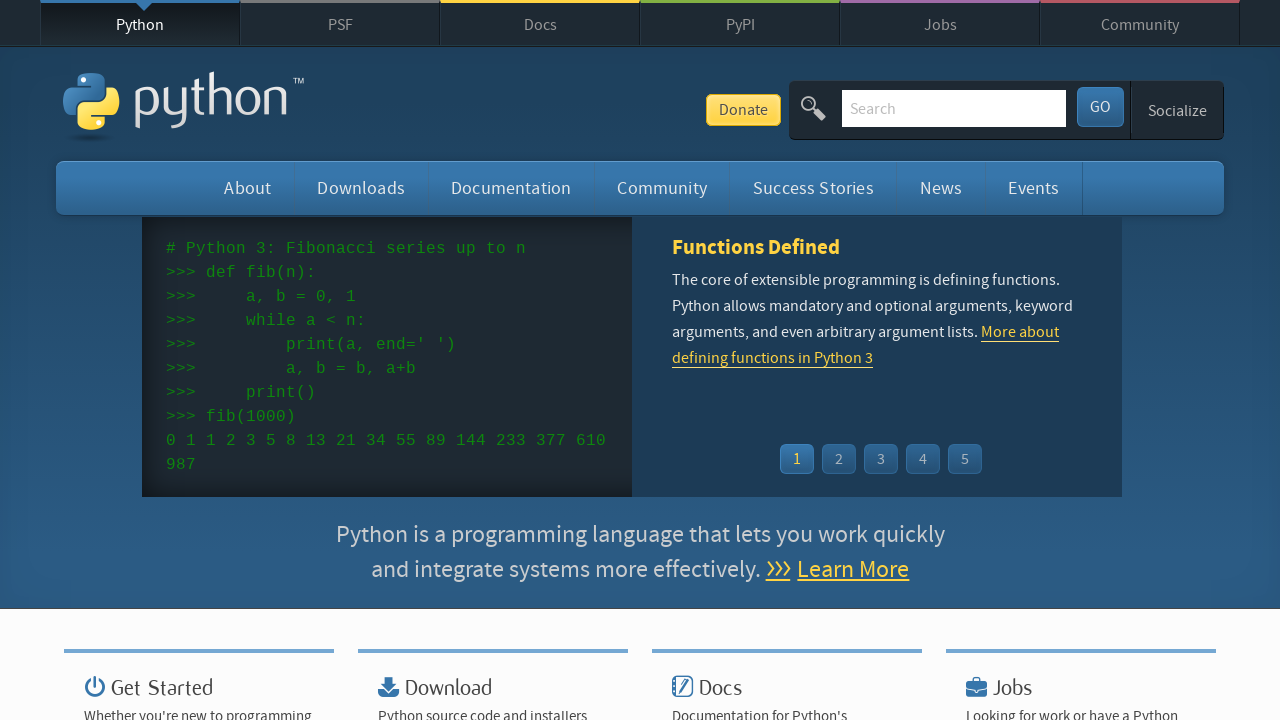

Navigated to Python.org homepage
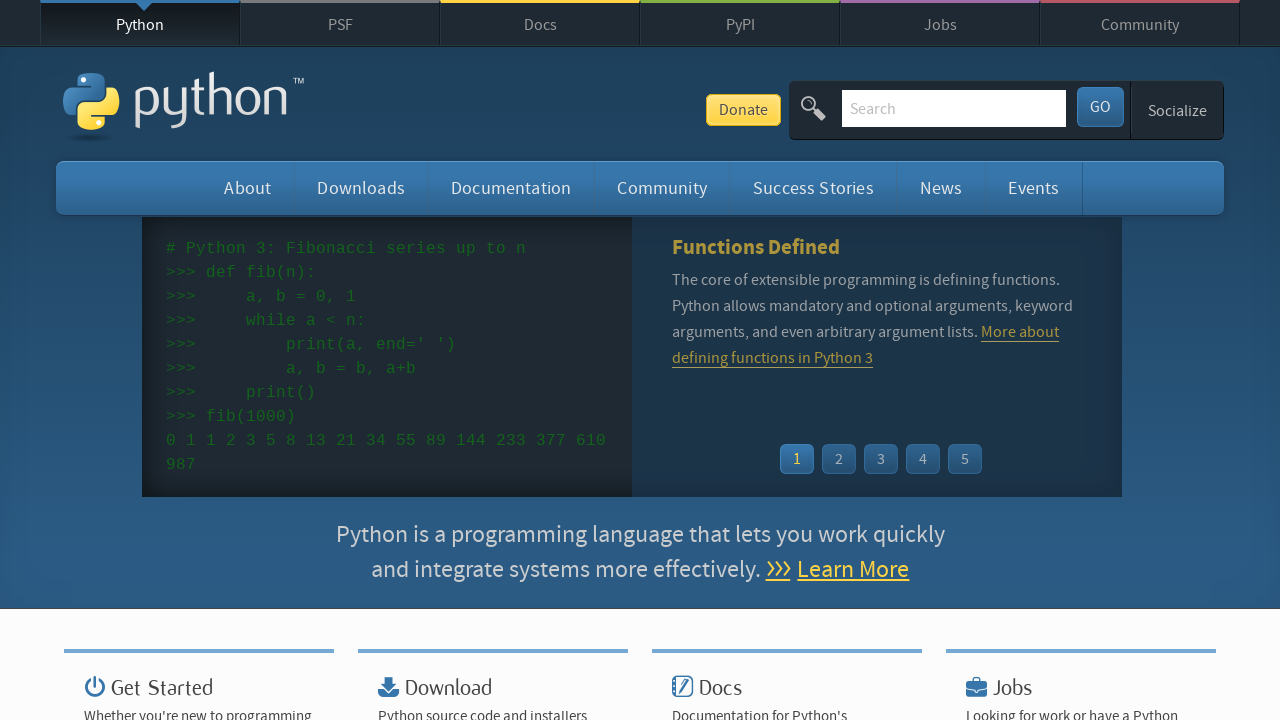

Event widget loaded
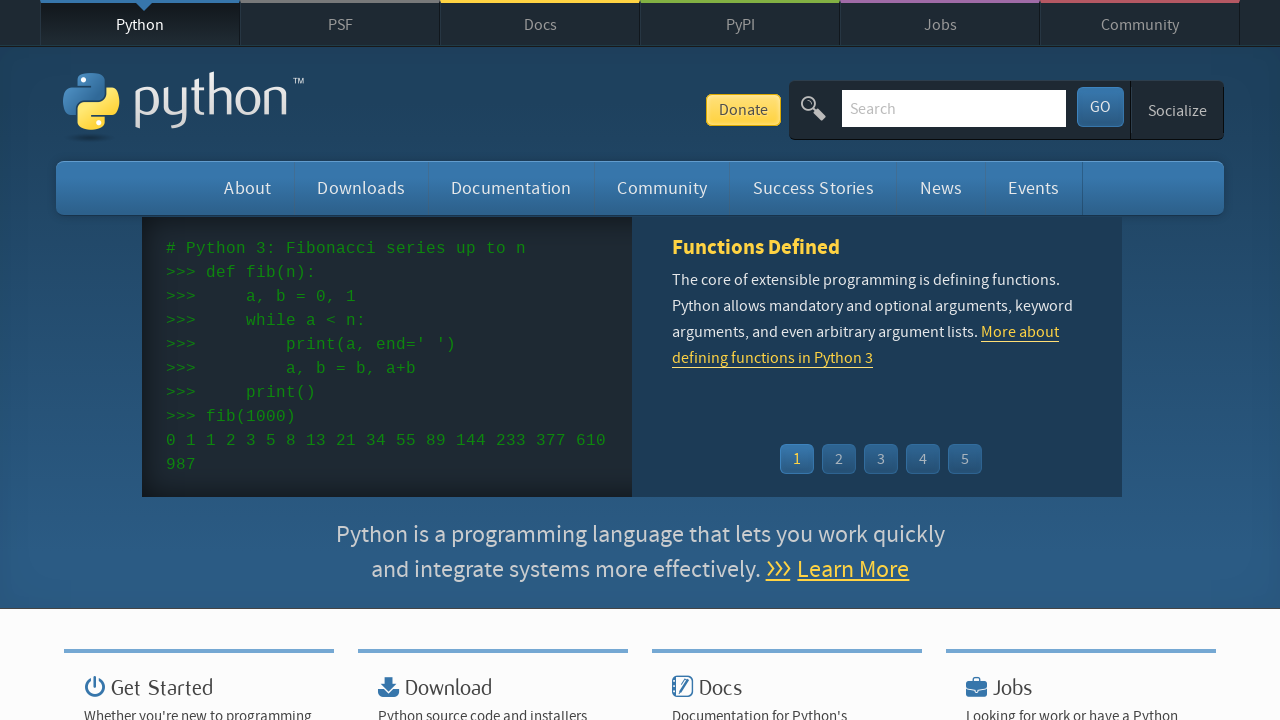

Event times are displayed in the event widget
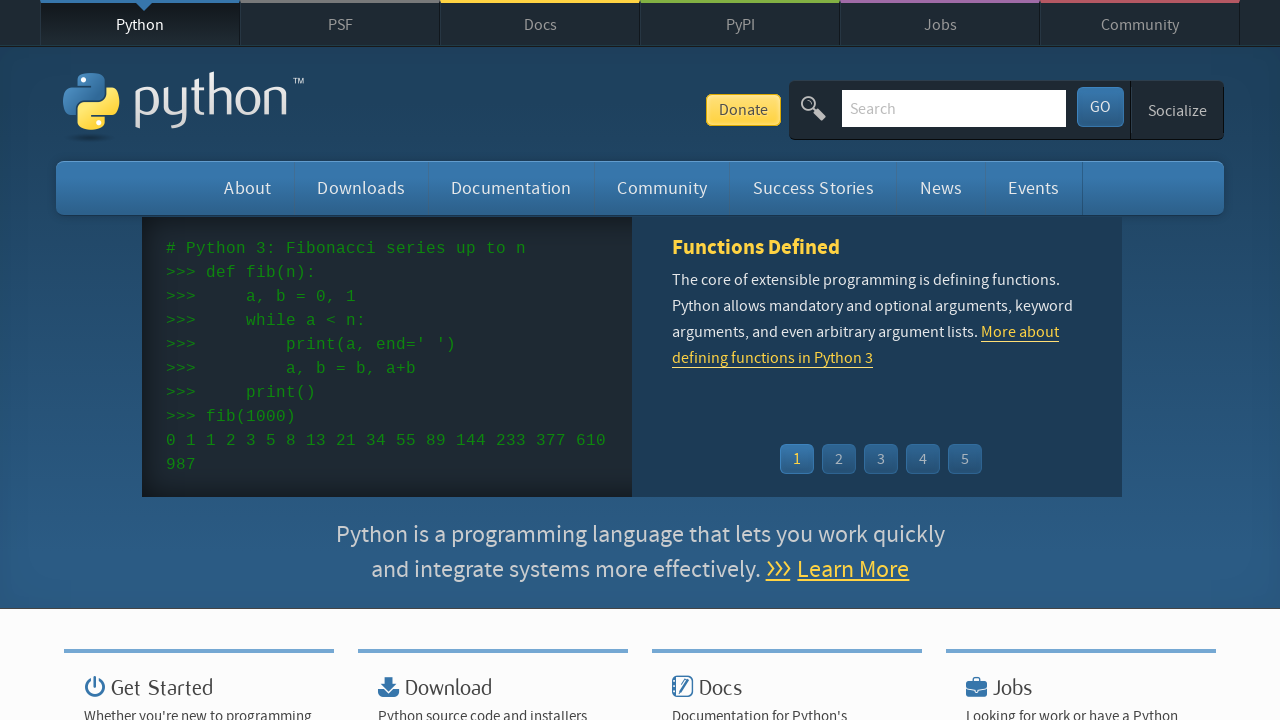

Event names and links are displayed in the event widget
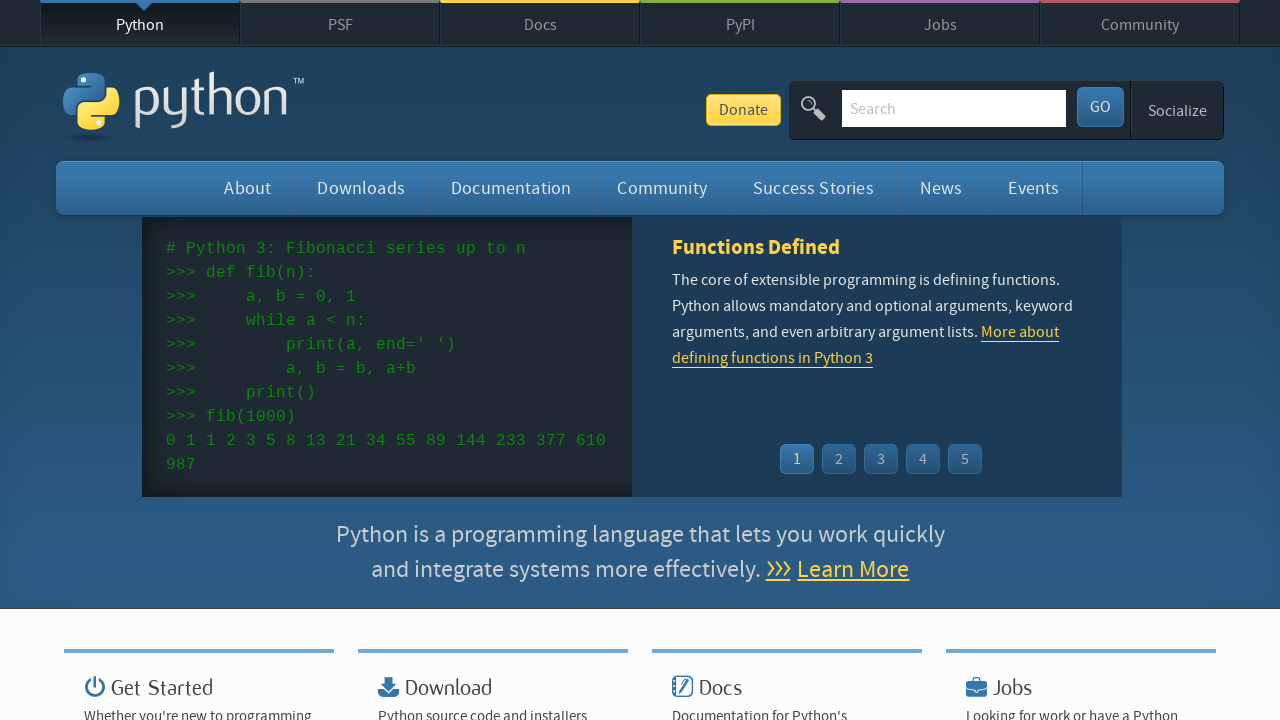

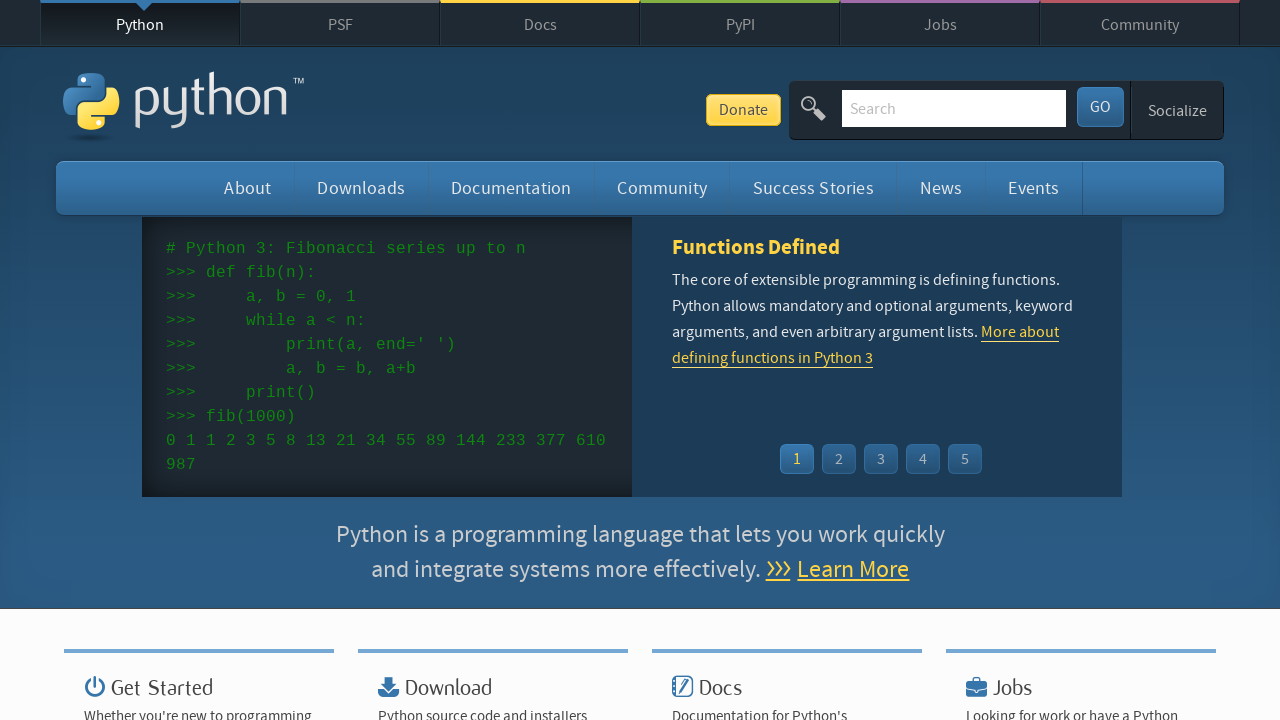